Tests highlighting an element on a page by finding a specific element and verifying it can be located on a large page with many elements.

Starting URL: http://the-internet.herokuapp.com/large

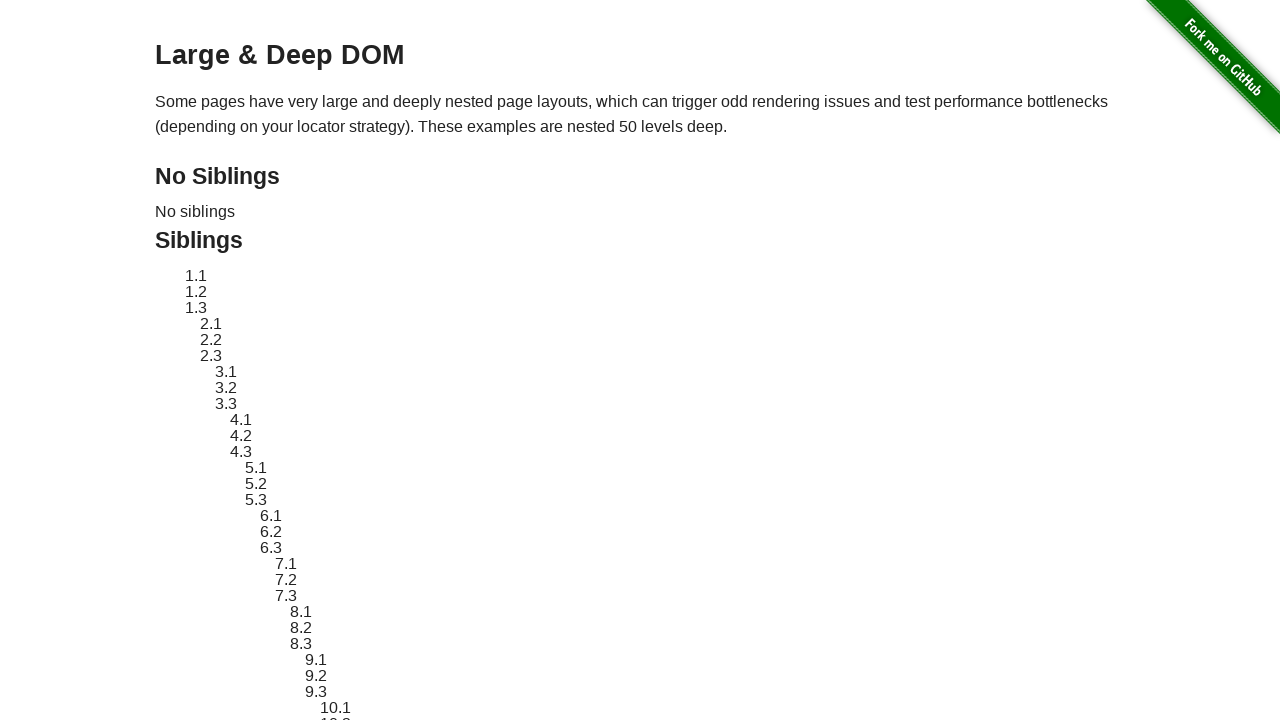

Waited for target element #sibling-2.3 to be visible on large page
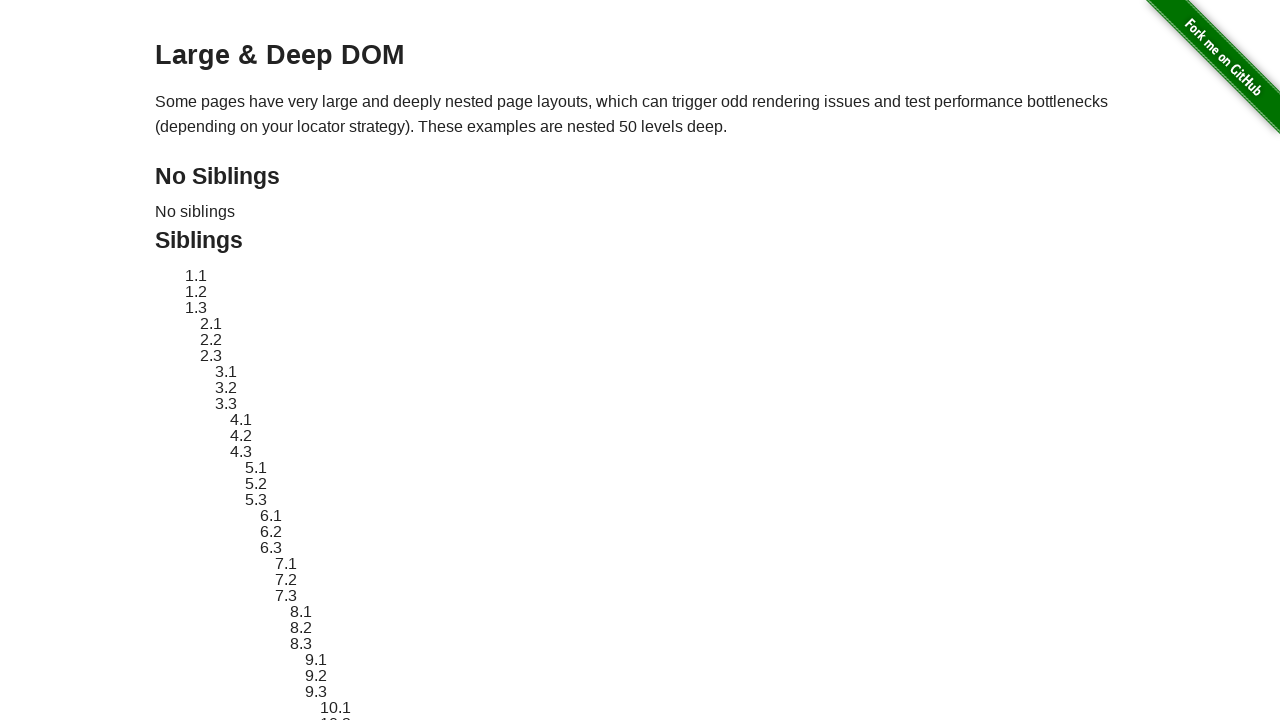

Applied red dashed border highlight to target element
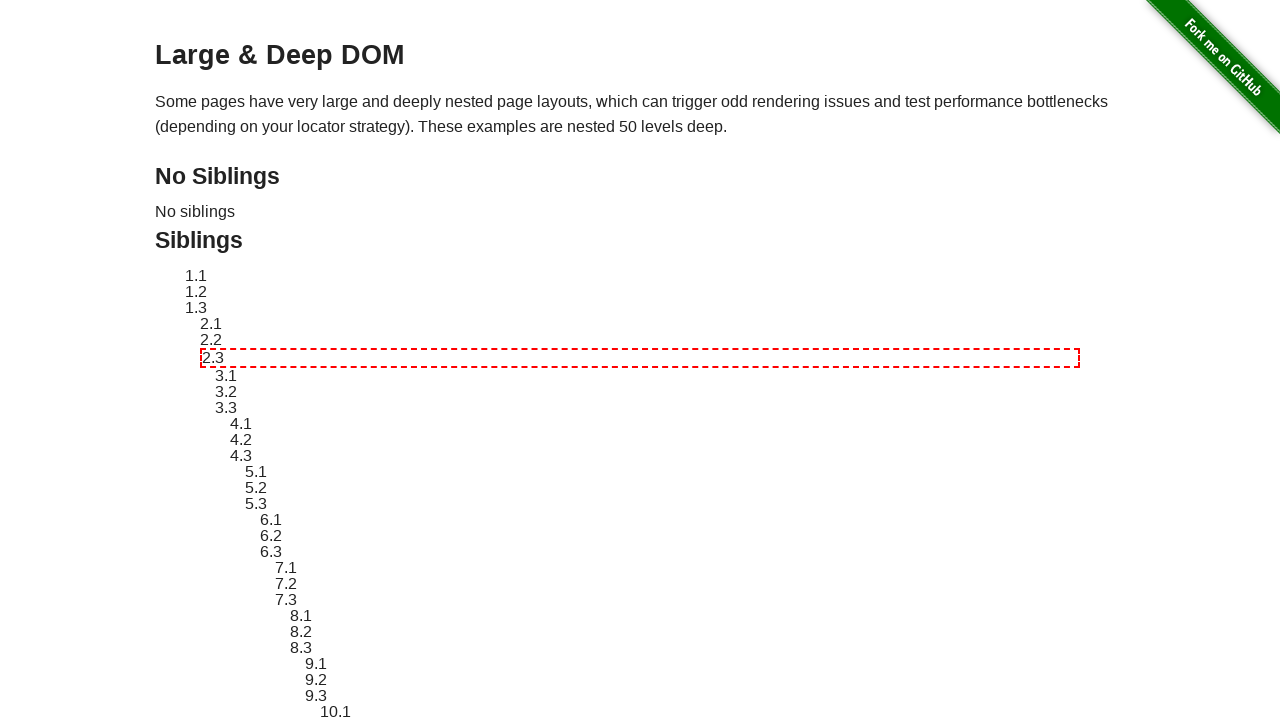

Waited 2 seconds to observe highlight effect on target element
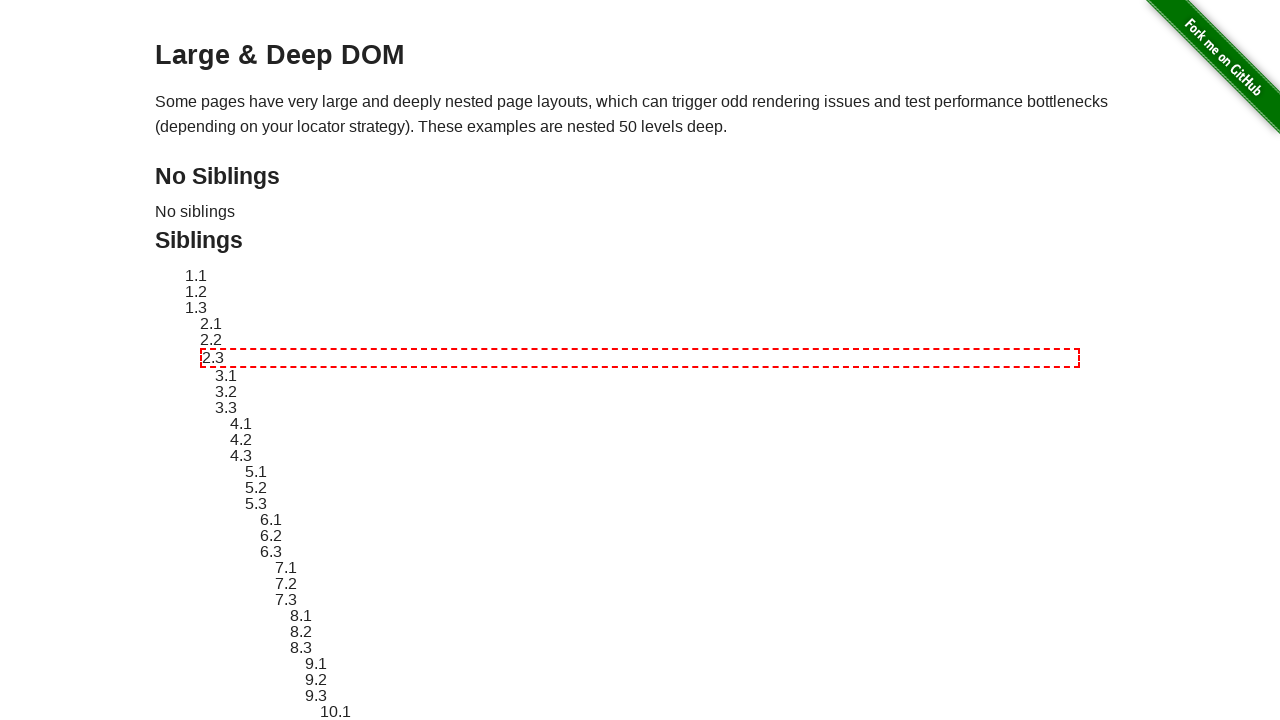

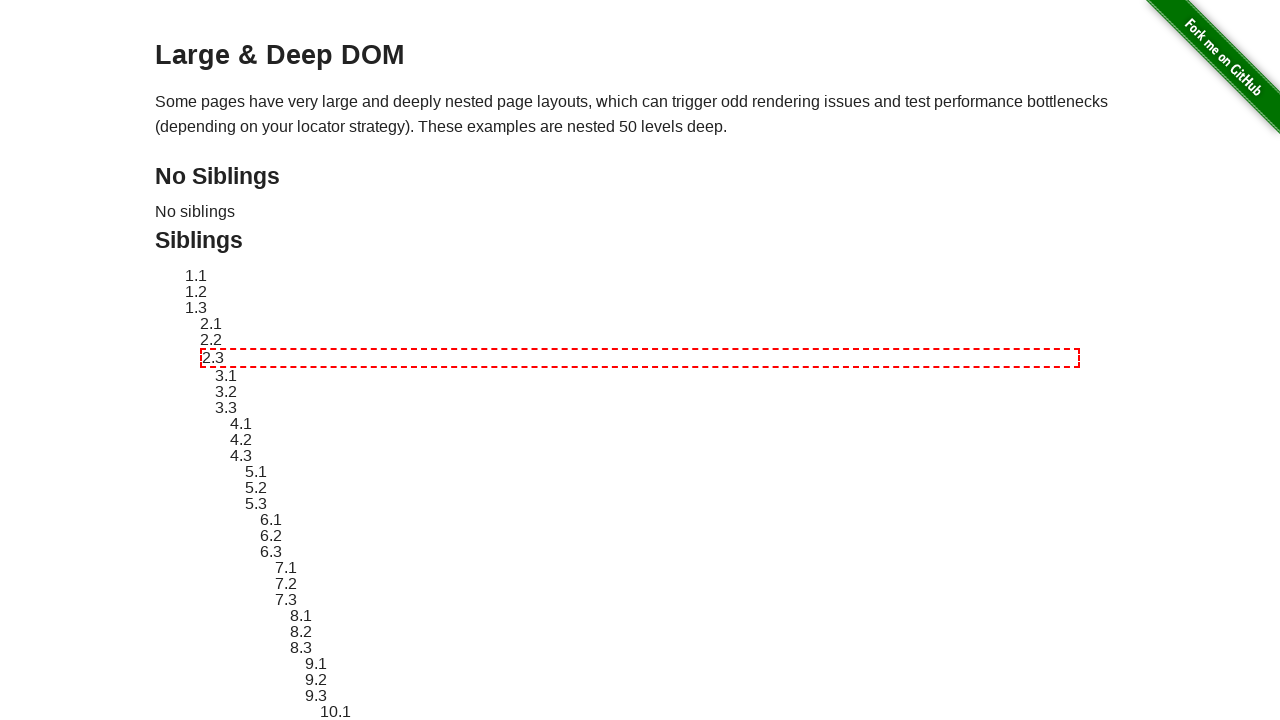